Navigates to the-internet.herokuapp.com, clicks on "Shifting Content" link, then "Example 1: Menu Element" link, and counts the menu items on the page

Starting URL: https://the-internet.herokuapp.com/

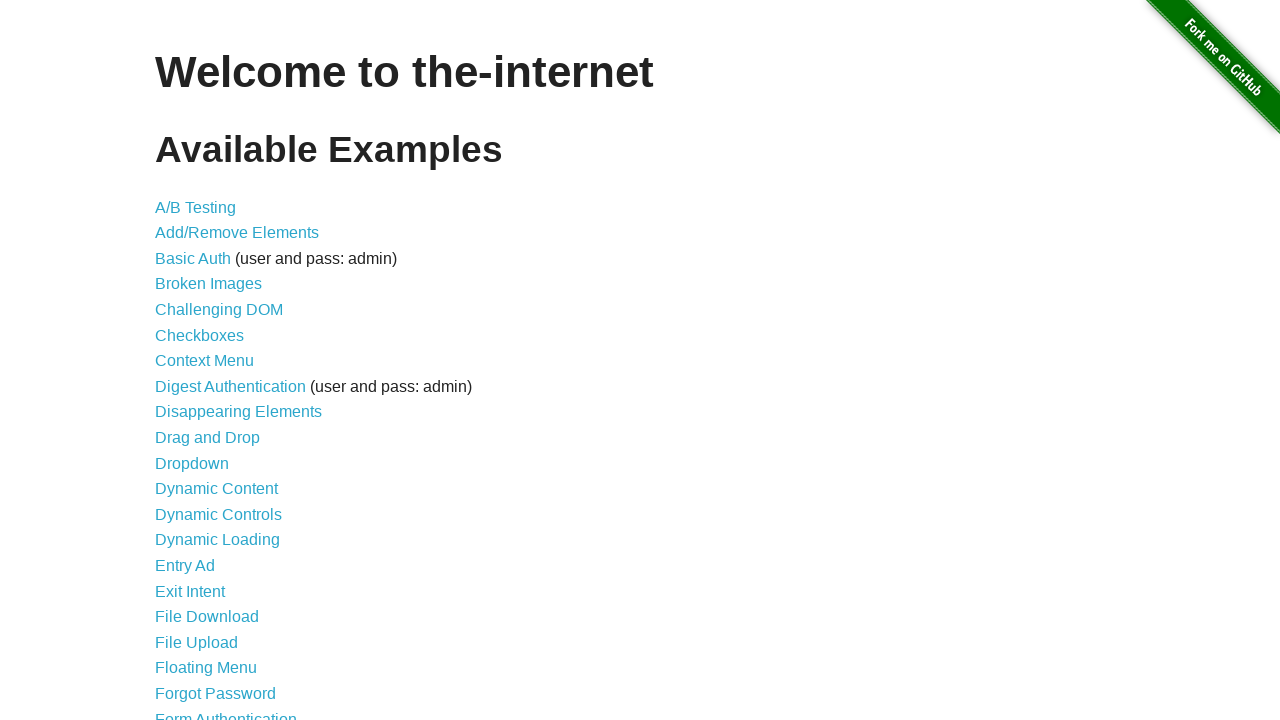

Navigated to the-internet.herokuapp.com home page
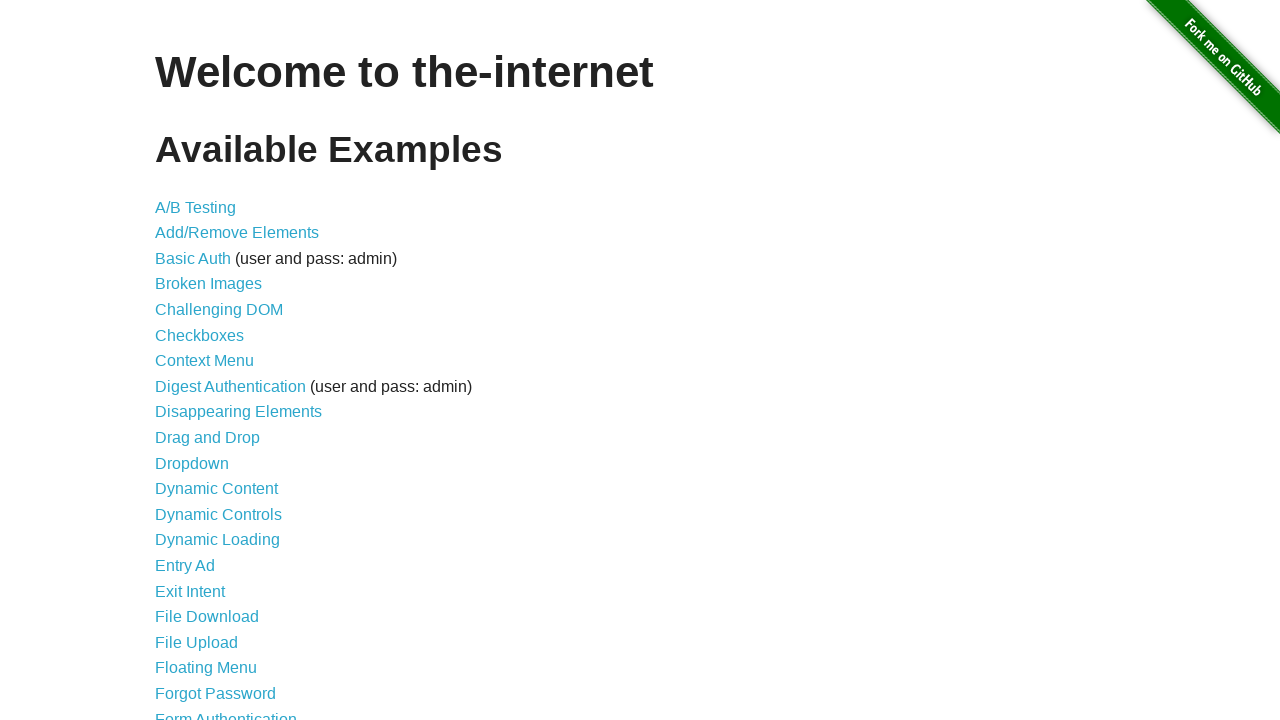

Clicked on 'Shifting Content' link at (212, 523) on text=Shifting Content
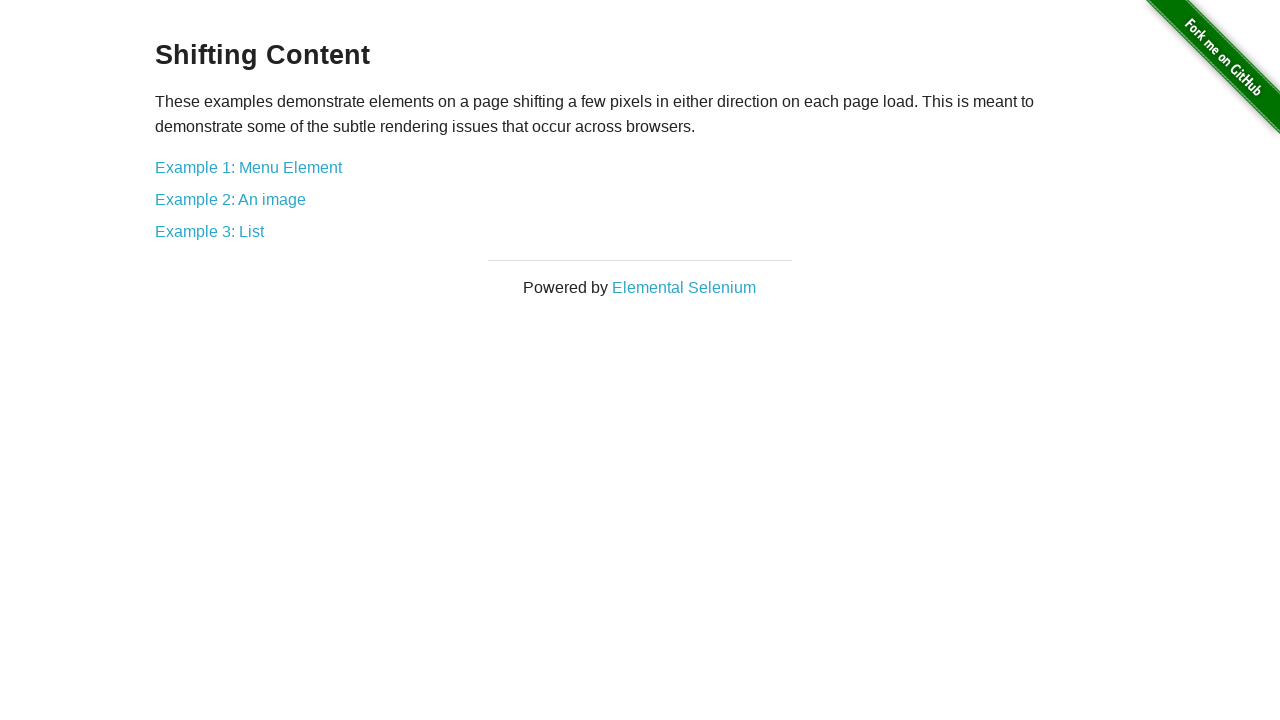

Clicked on 'Example 1: Menu Element' link at (248, 167) on text=Example 1: Menu Element
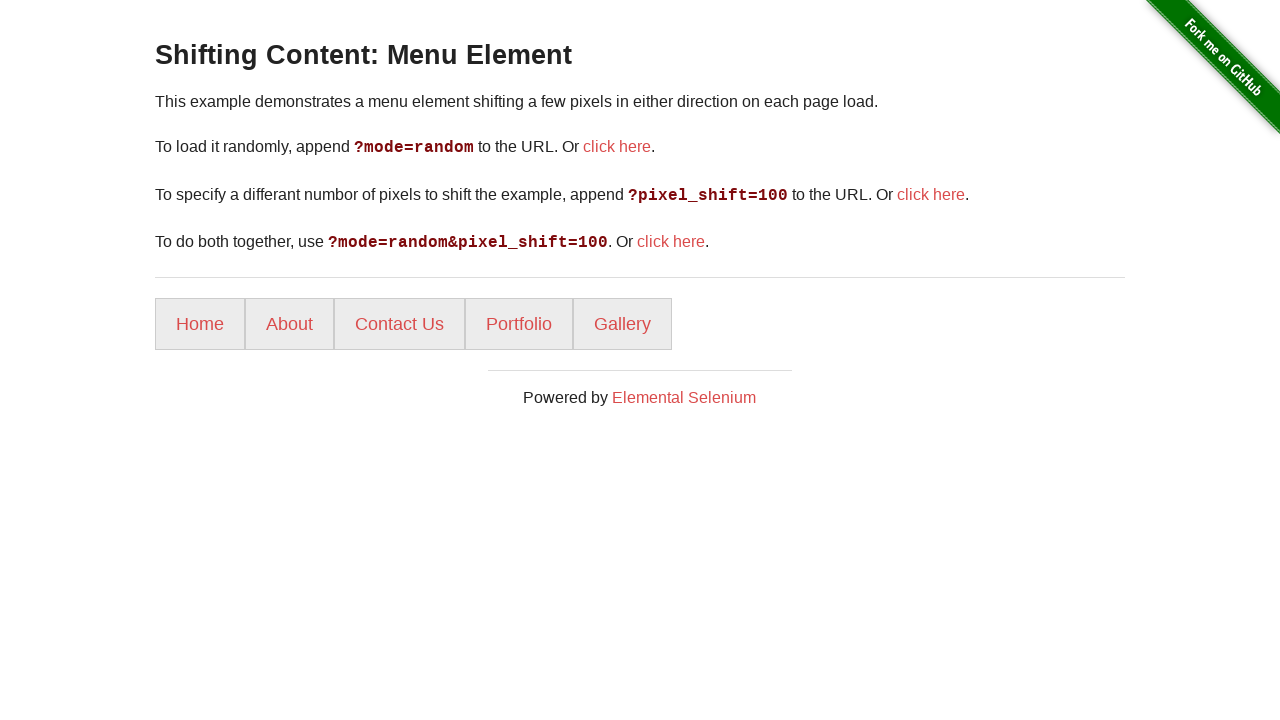

Menu items loaded on the page
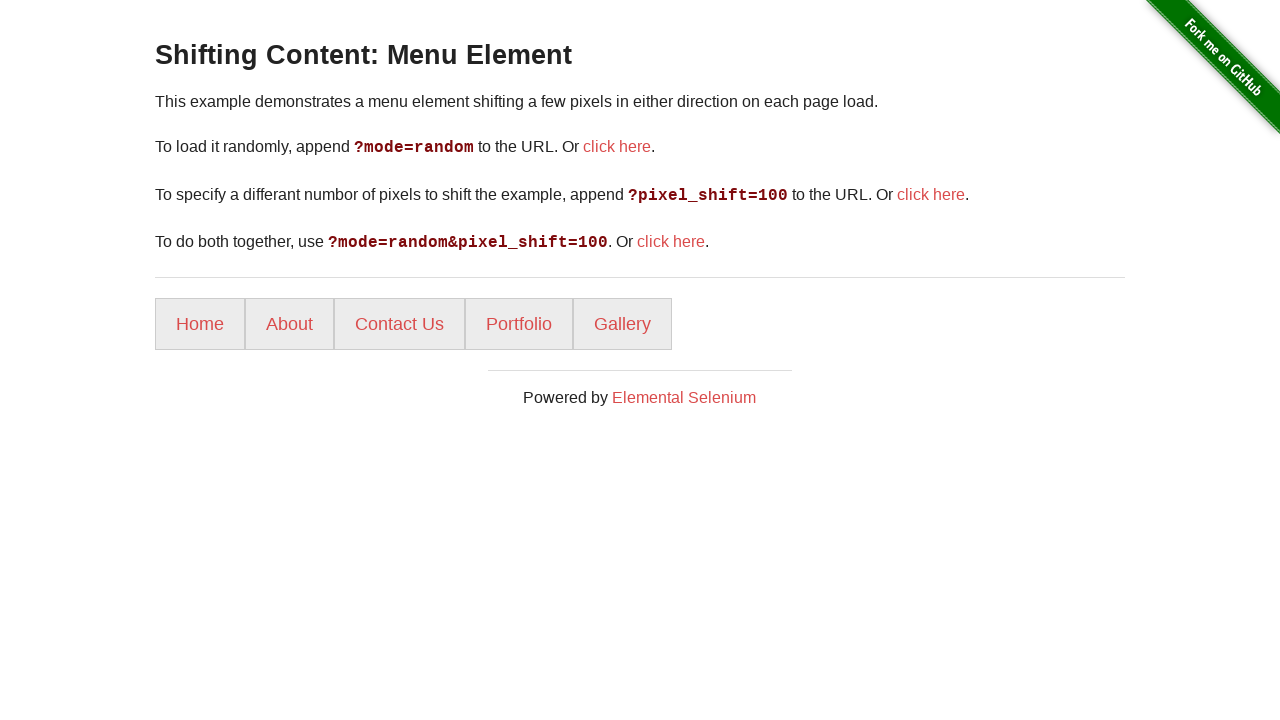

Counted 5 menu items on the page
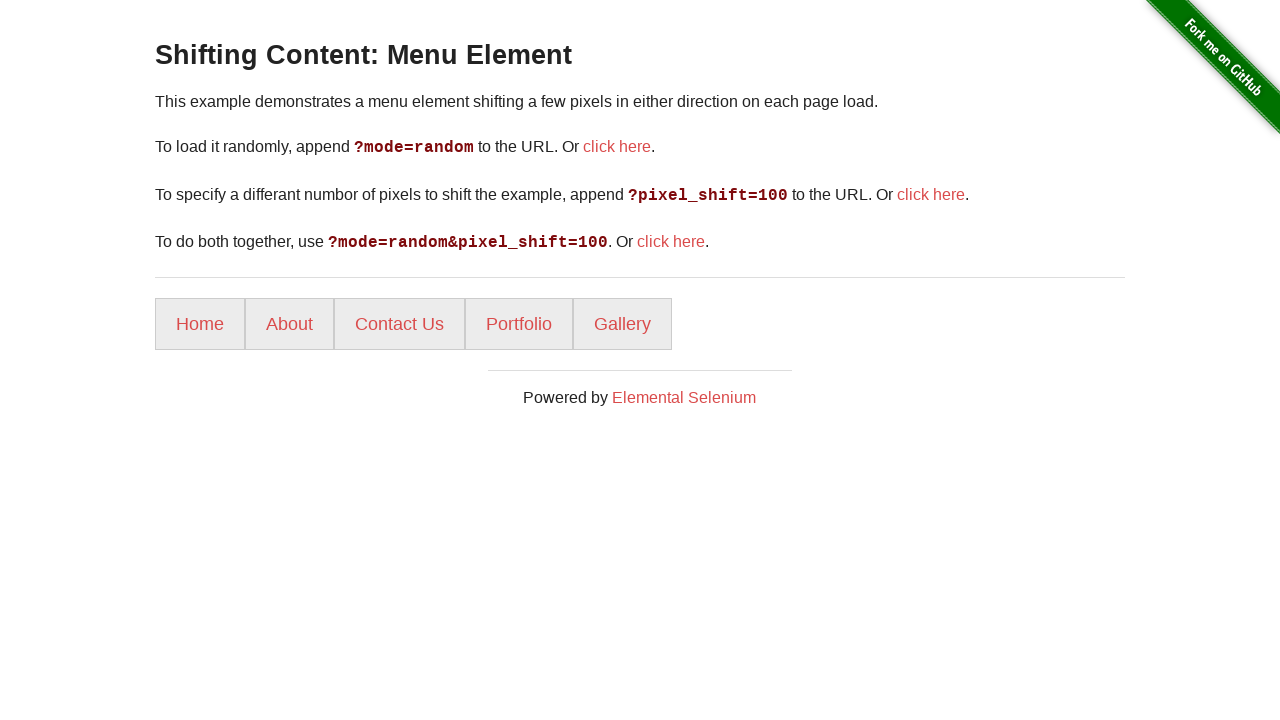

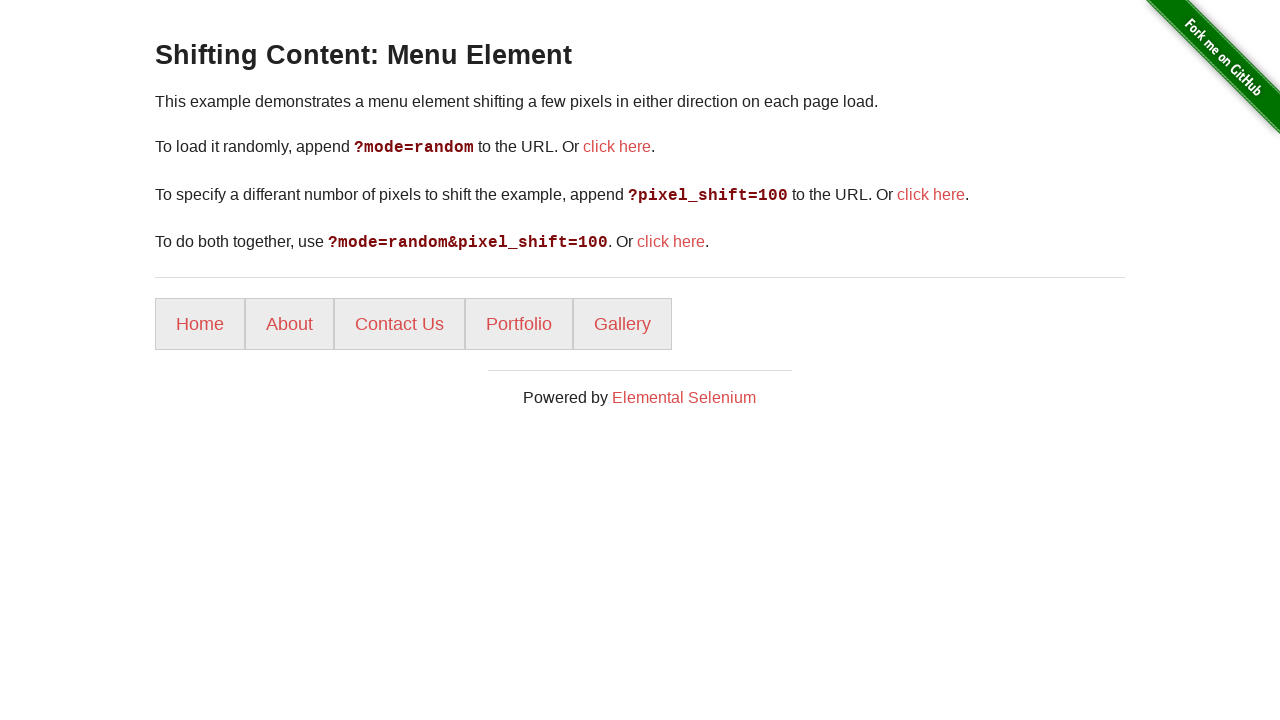